Tests keyboard key press functionality by sending a TAB key using keyboard actions and verifying the result text displays the correct key pressed.

Starting URL: http://the-internet.herokuapp.com/key_presses

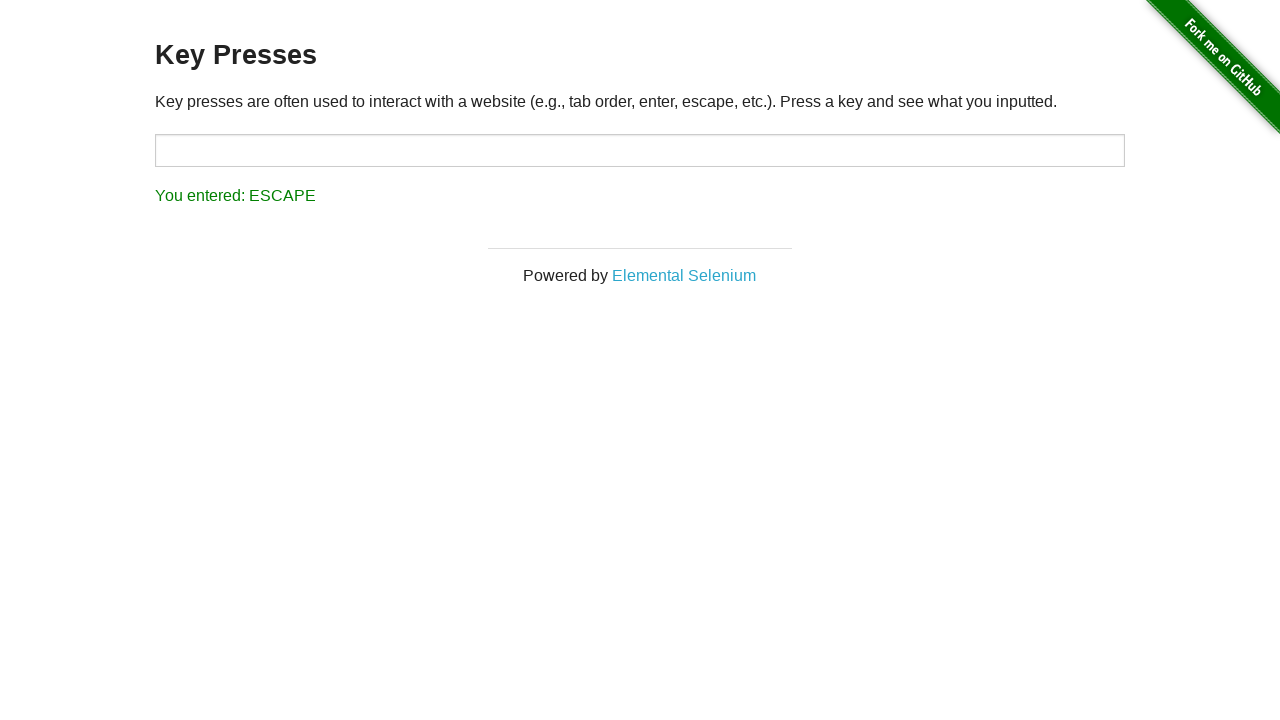

Pressed TAB key
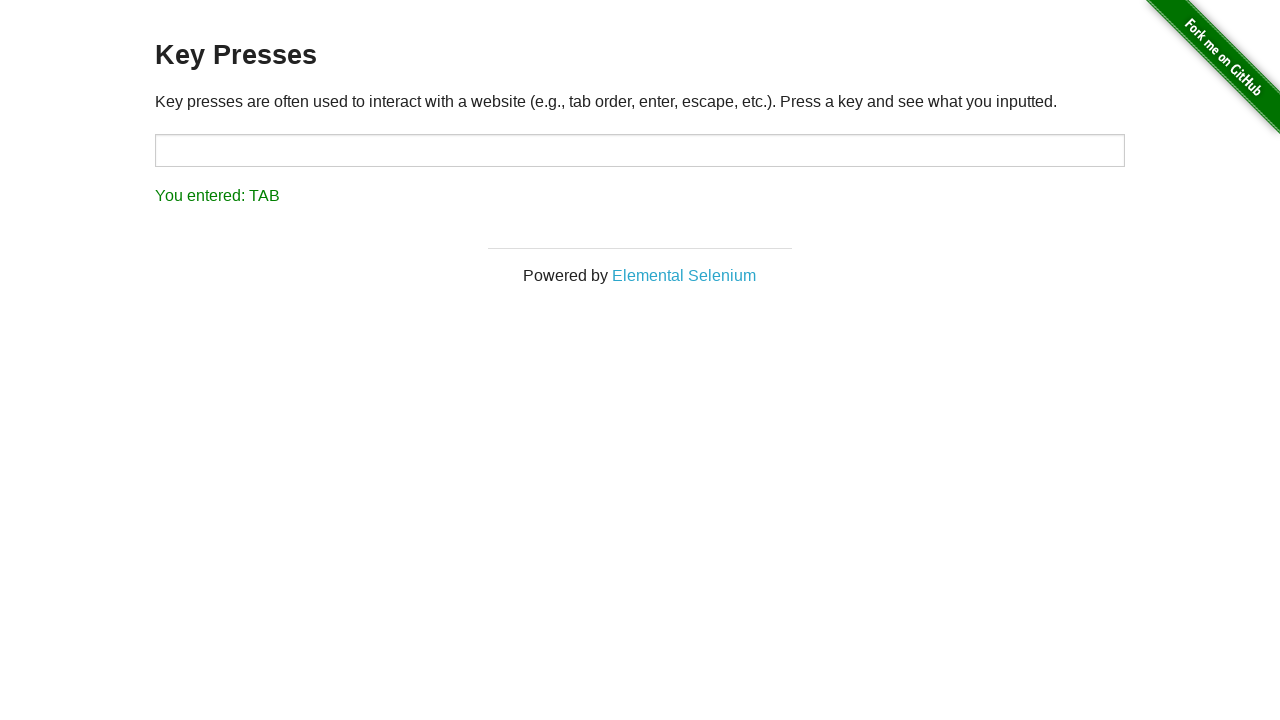

Result text element loaded
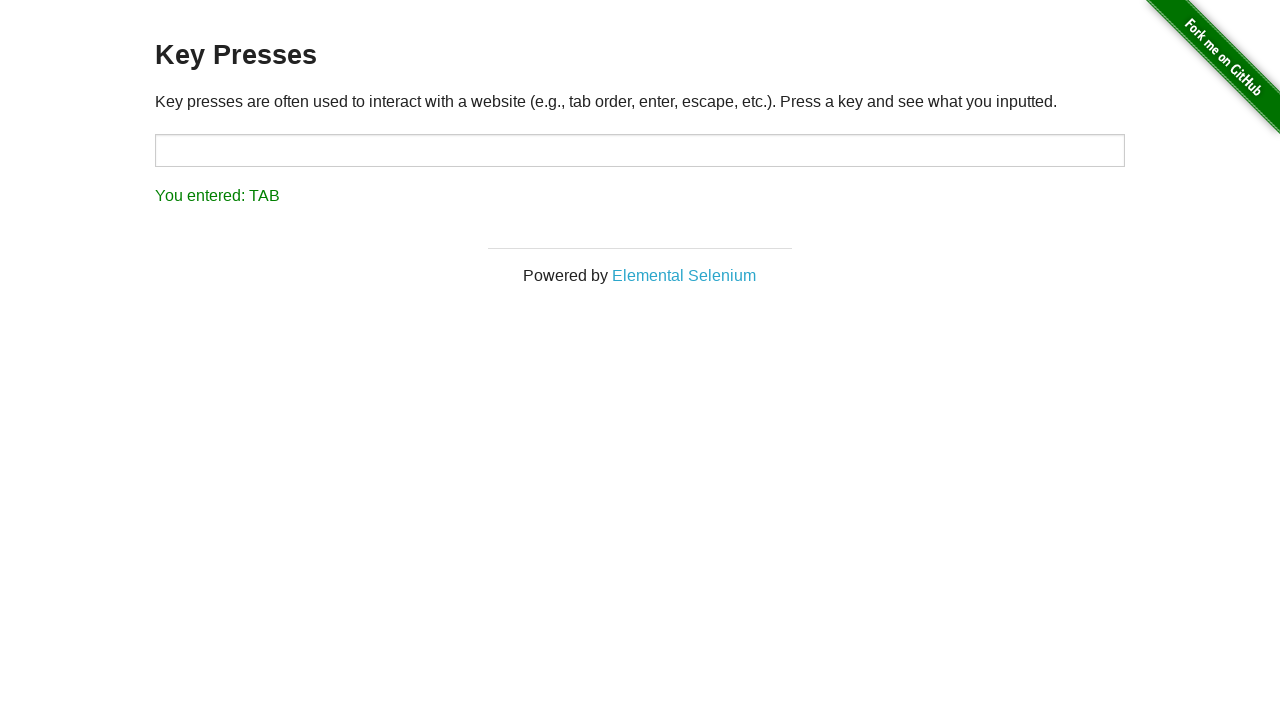

Retrieved result text content
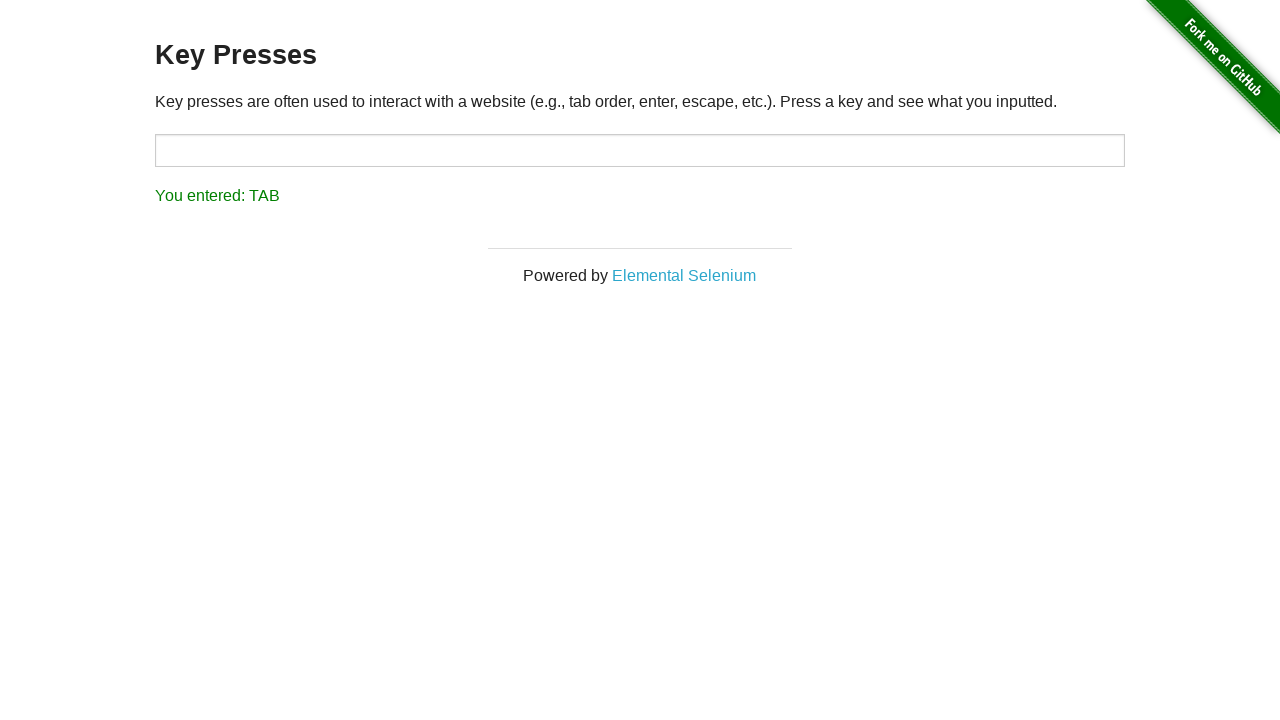

Verified result text displays 'You entered: TAB'
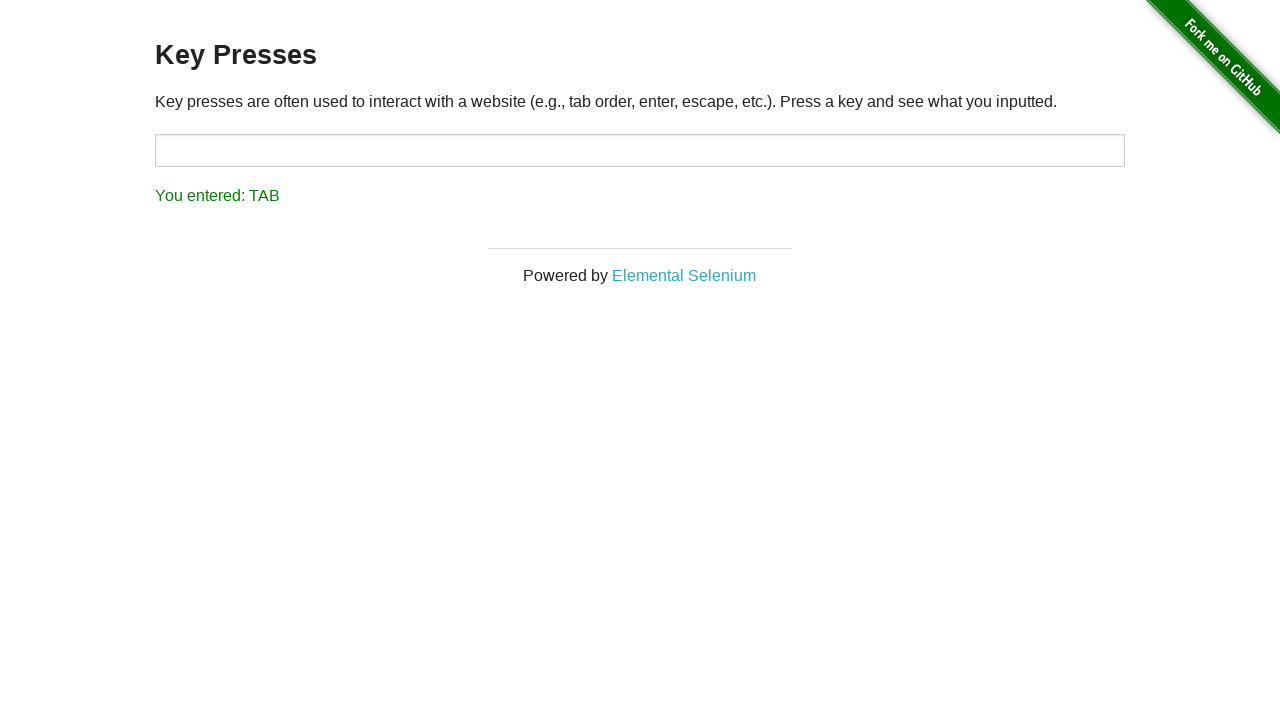

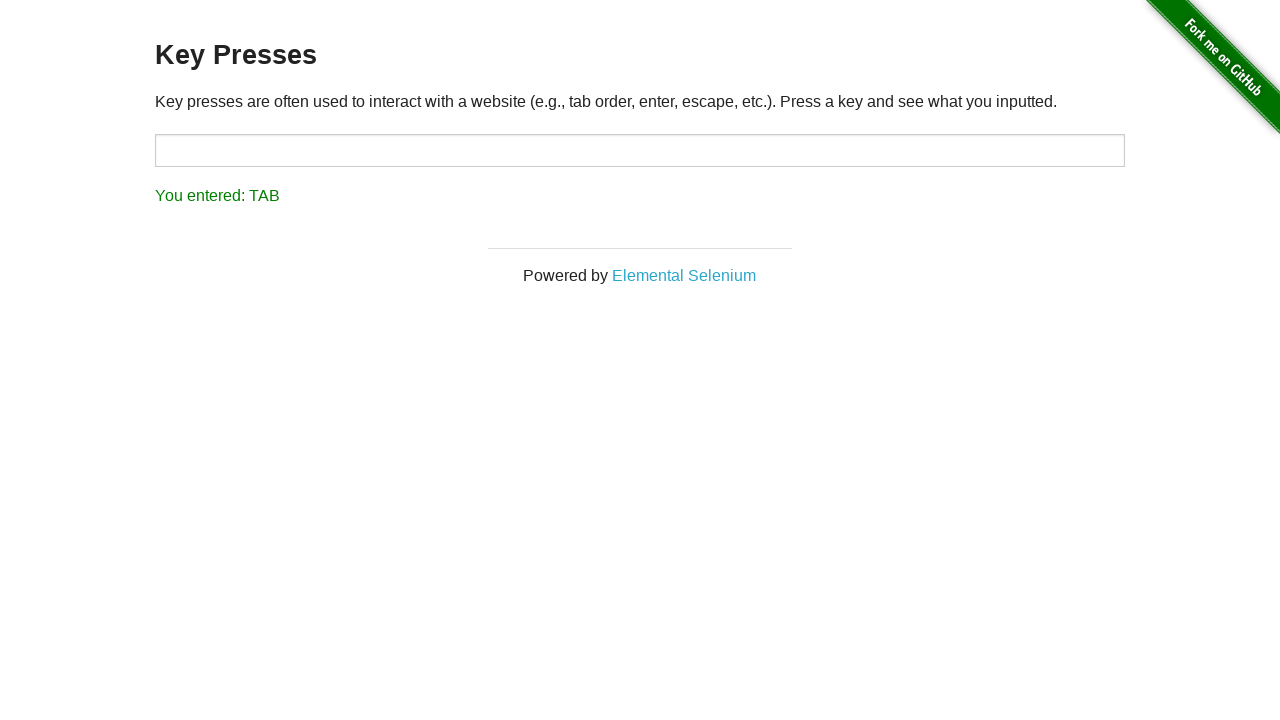